Tests keyboard key presses by sending SPACE and TAB keys to a page and verifying the displayed result text matches the expected key pressed.

Starting URL: http://the-internet.herokuapp.com/key_presses

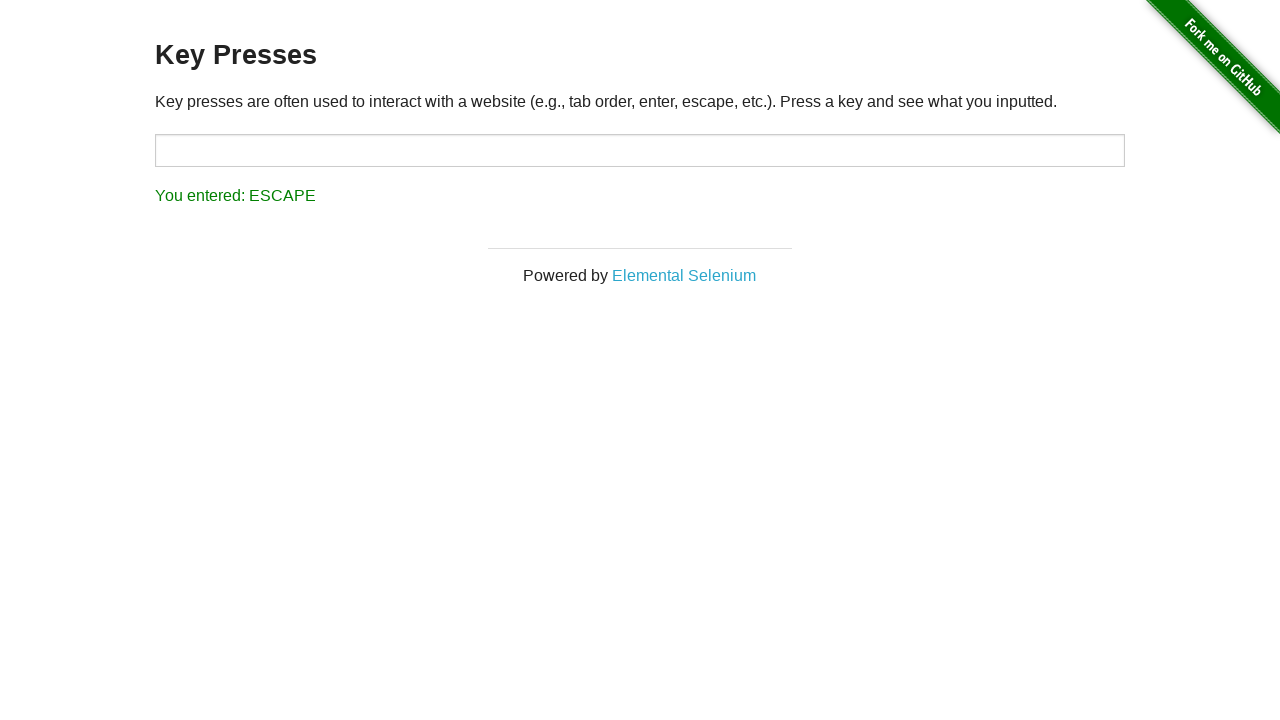

Pressed SPACE key on example element on .example
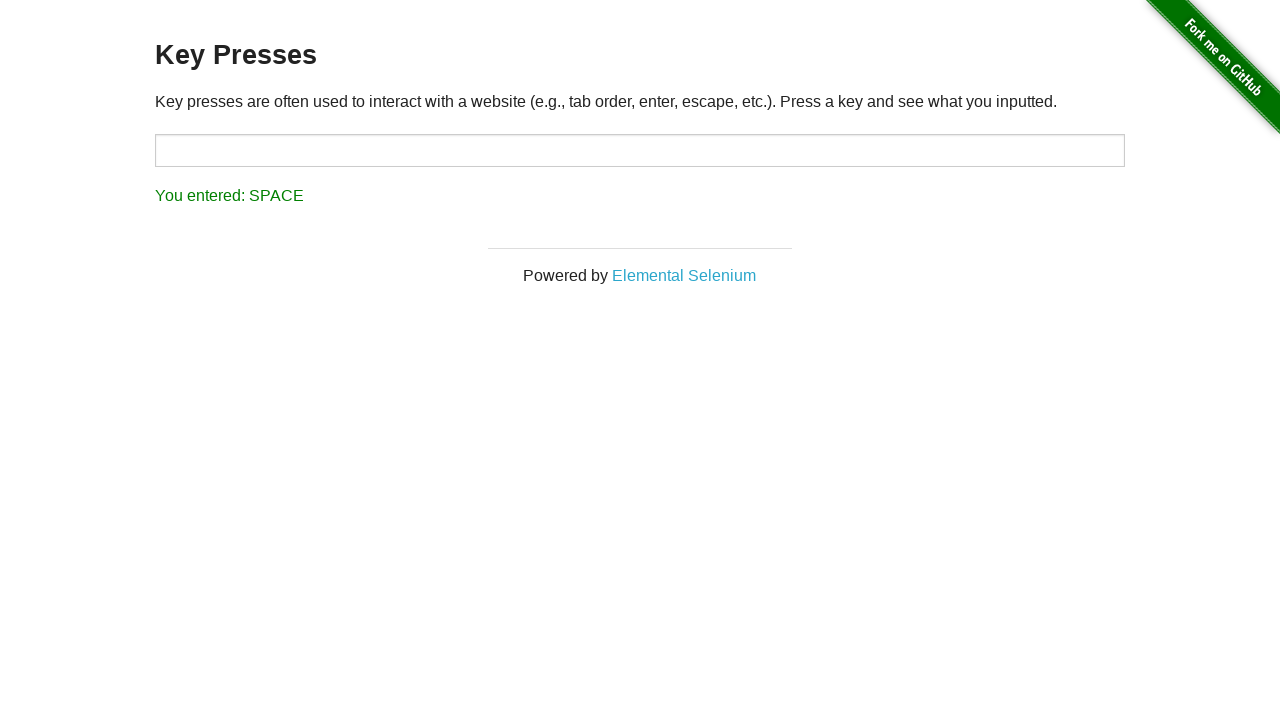

Verified result text shows 'You entered: SPACE'
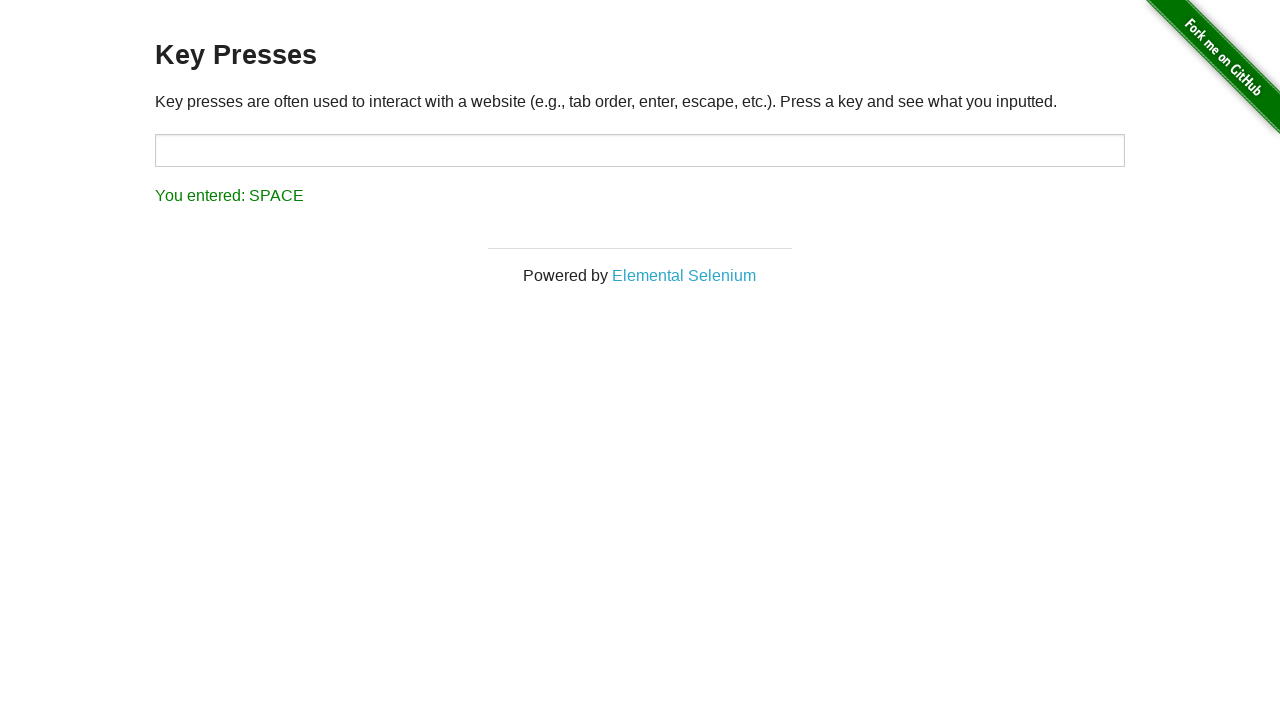

Pressed TAB key using keyboard
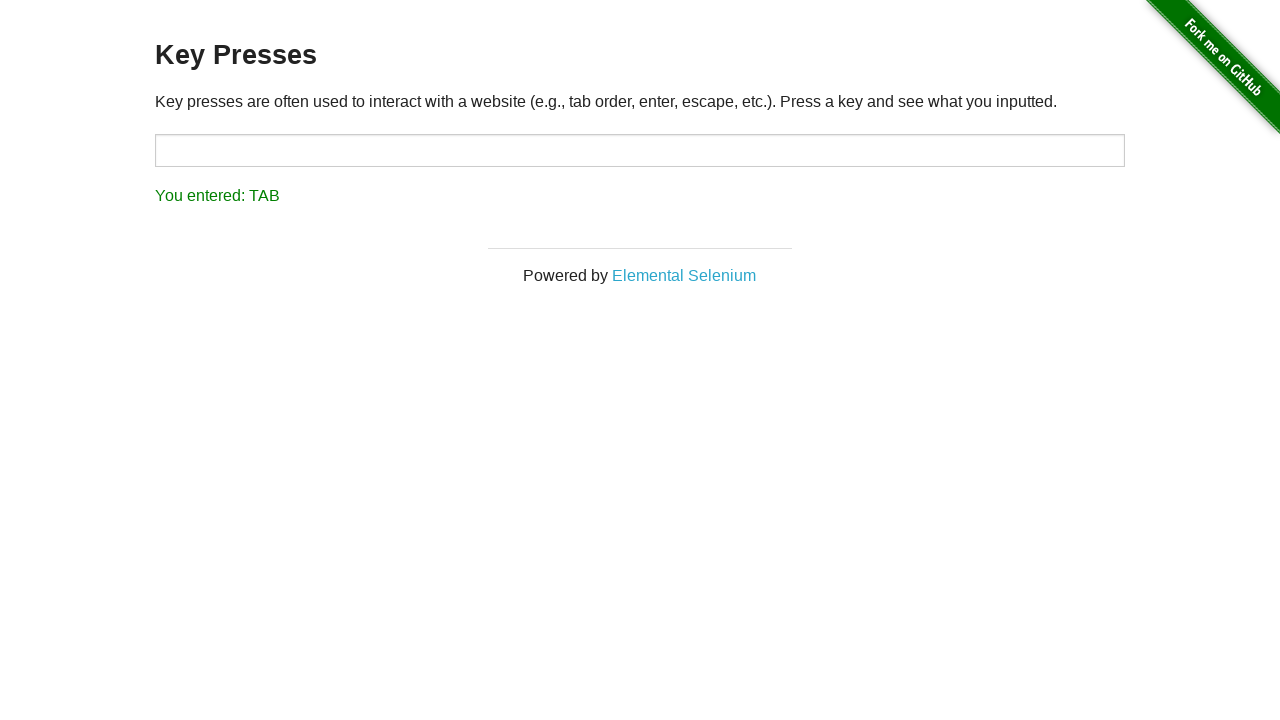

Verified result text shows 'You entered: TAB'
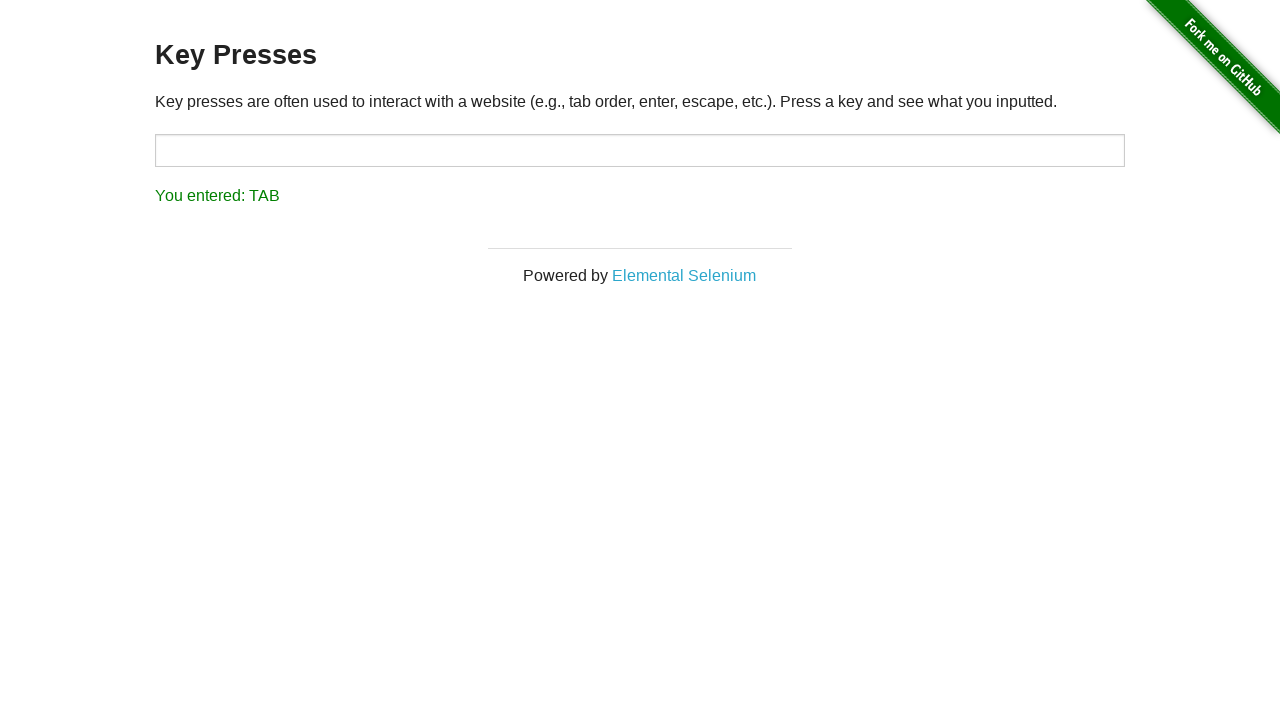

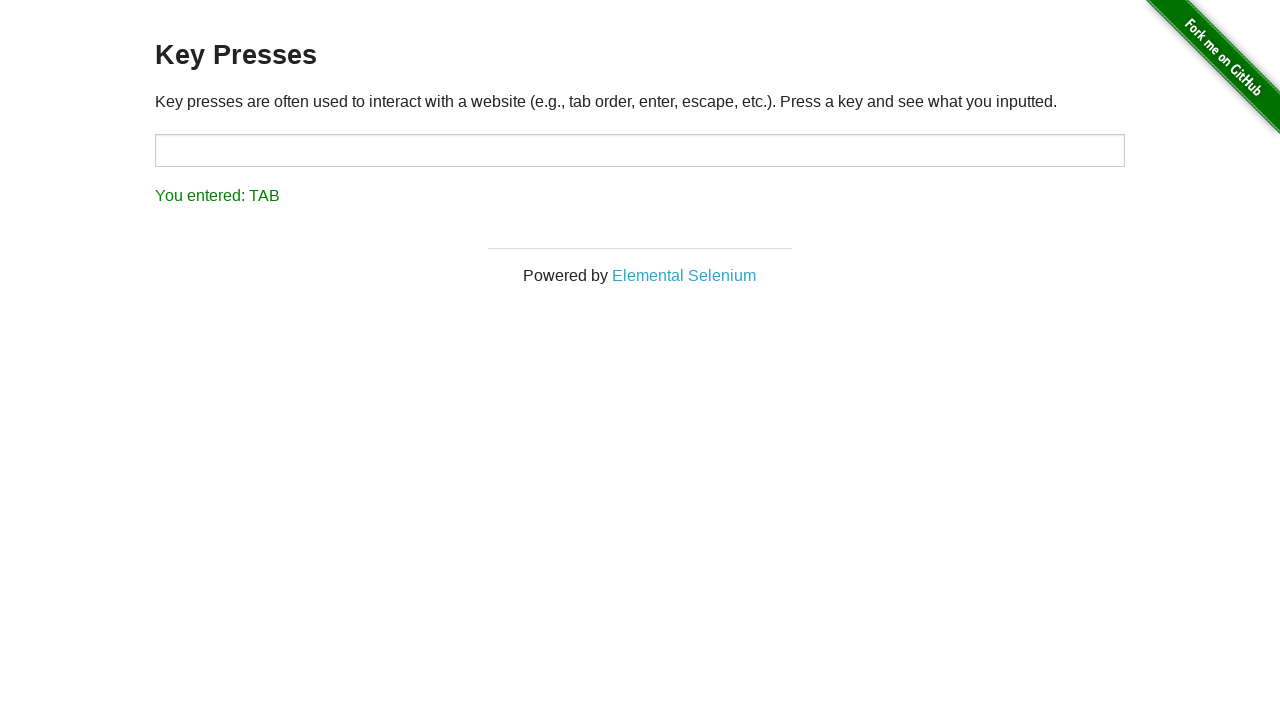